Tests checkbox functionality by selecting a checkbox with value "orange" on a test page and verifying its selection state

Starting URL: https://omayo.blogspot.com/

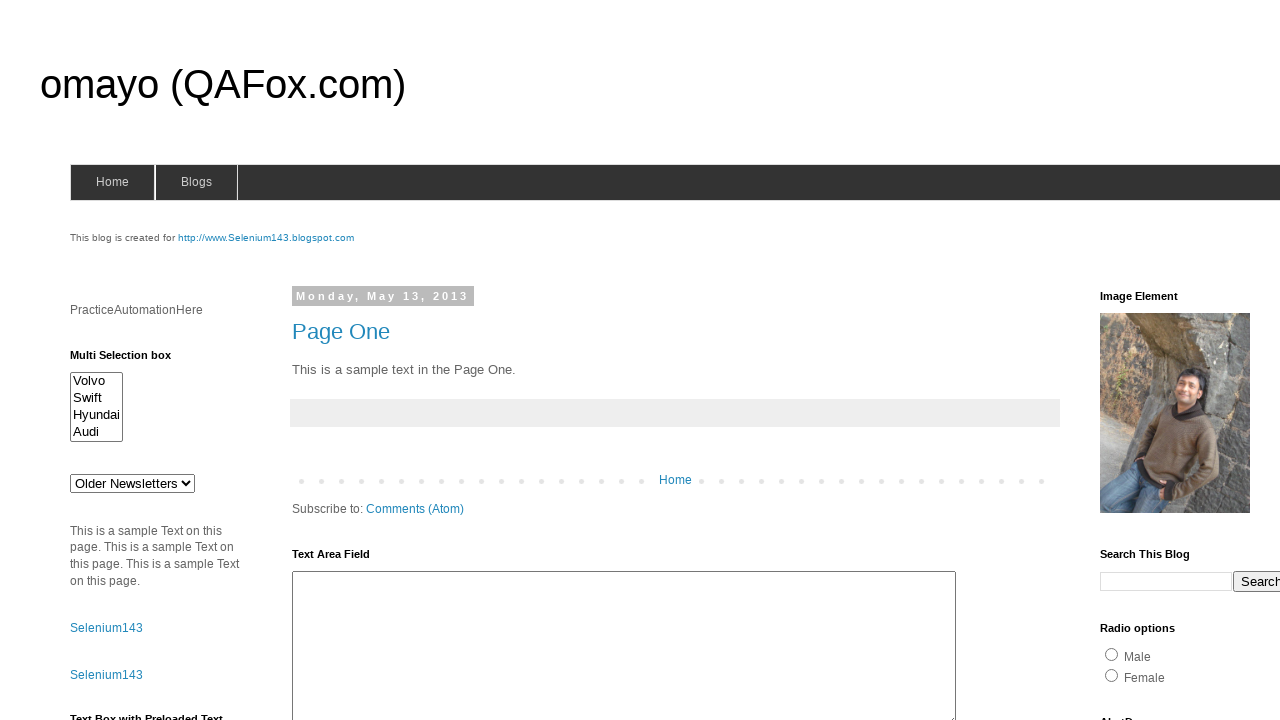

Located checkbox with value 'orange'
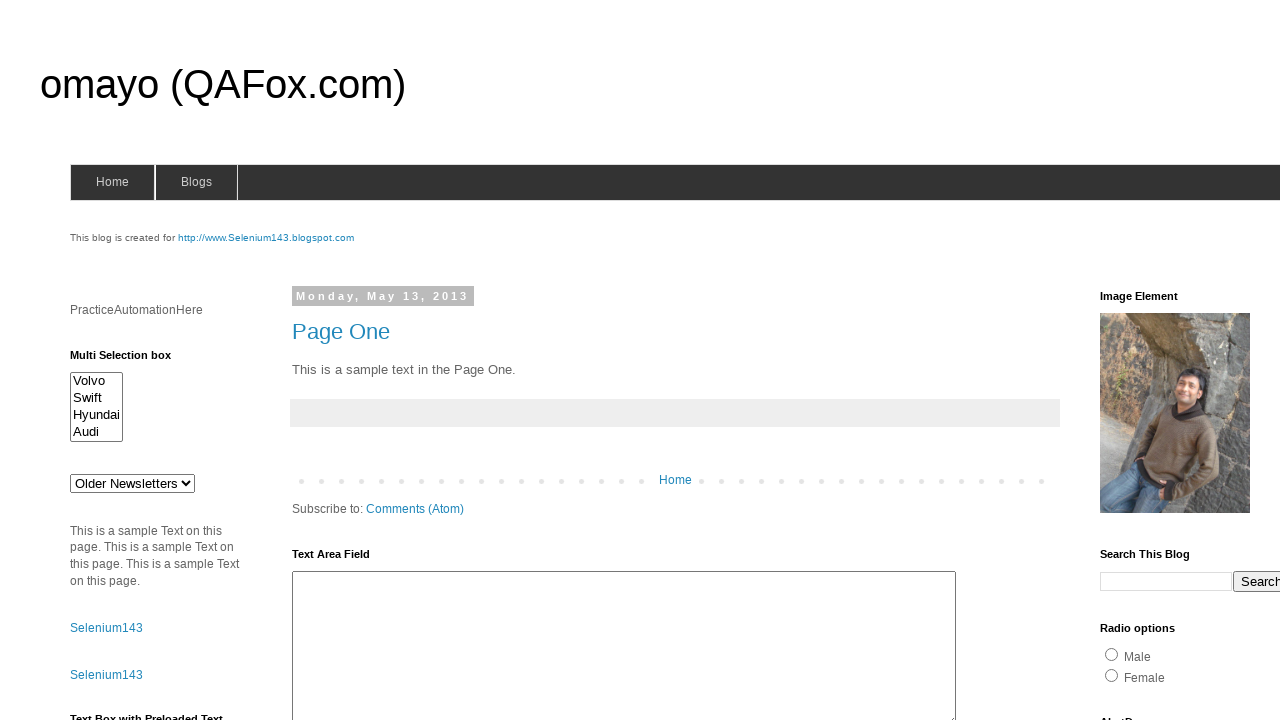

Clicked the orange checkbox to select it at (1152, 361) on input[value='orange']
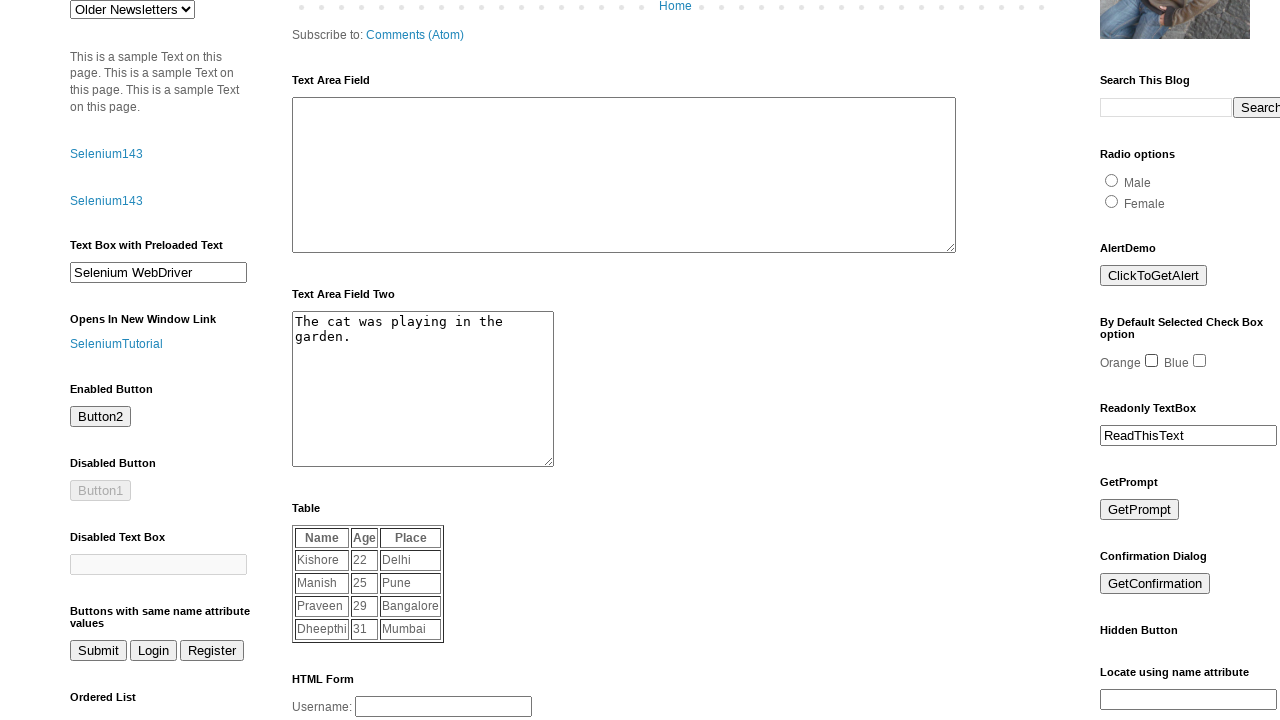

Waited 500ms for checkbox click to be processed
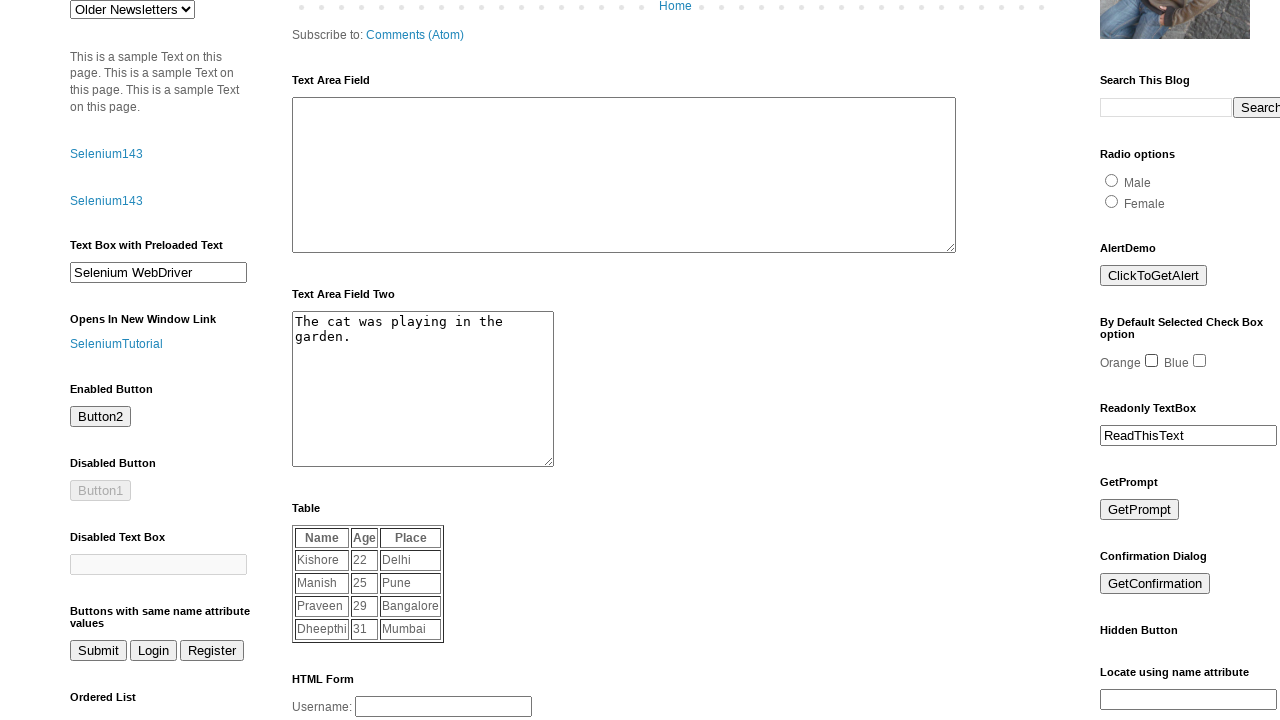

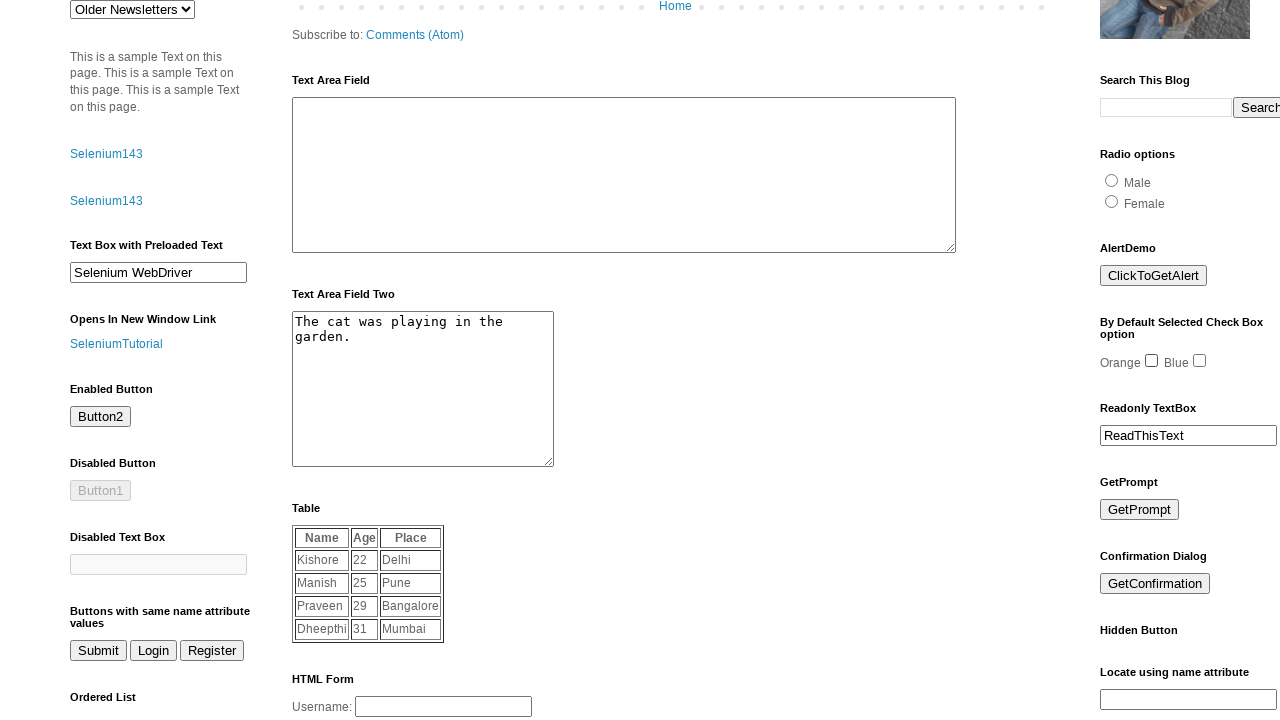